Tests JavaScript alert handling by clicking a button to trigger an alert, accepting the alert, and verifying the result message is displayed on the page.

Starting URL: http://the-internet.herokuapp.com/javascript_alerts

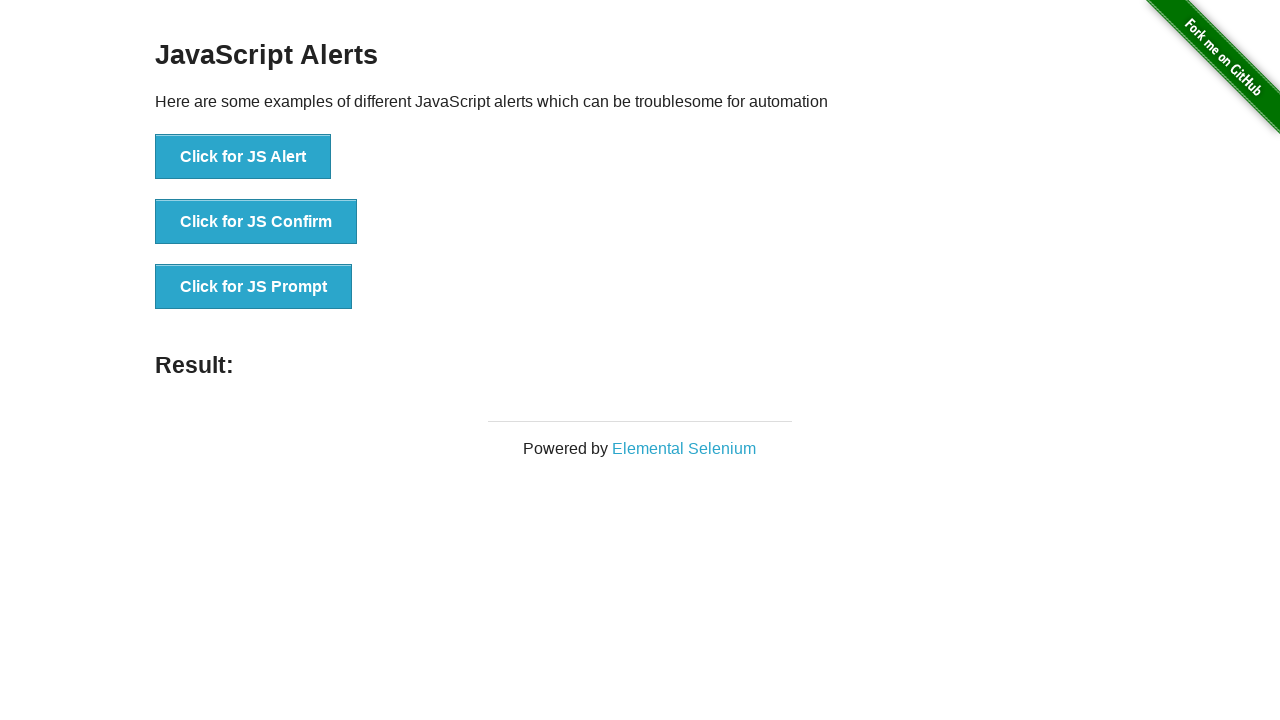

Clicked first button to trigger JavaScript alert at (243, 157) on ul > li:nth-child(1) > button
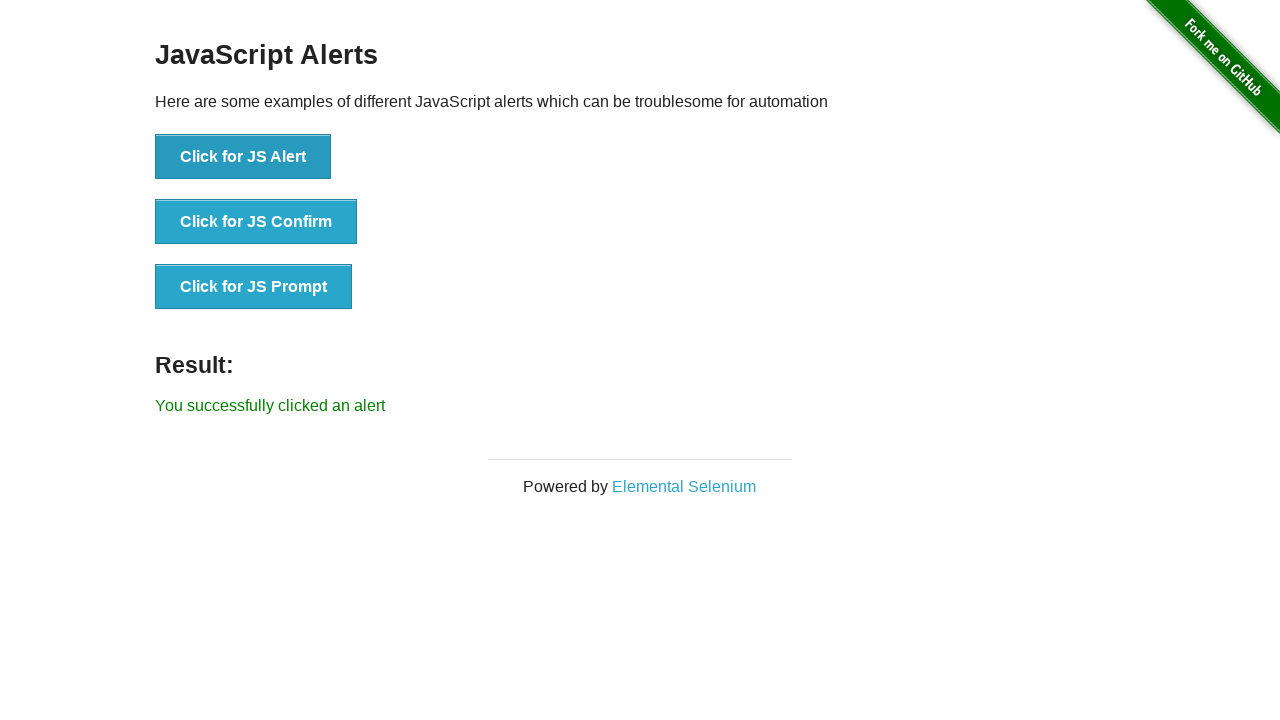

Set up dialog handler to accept alerts
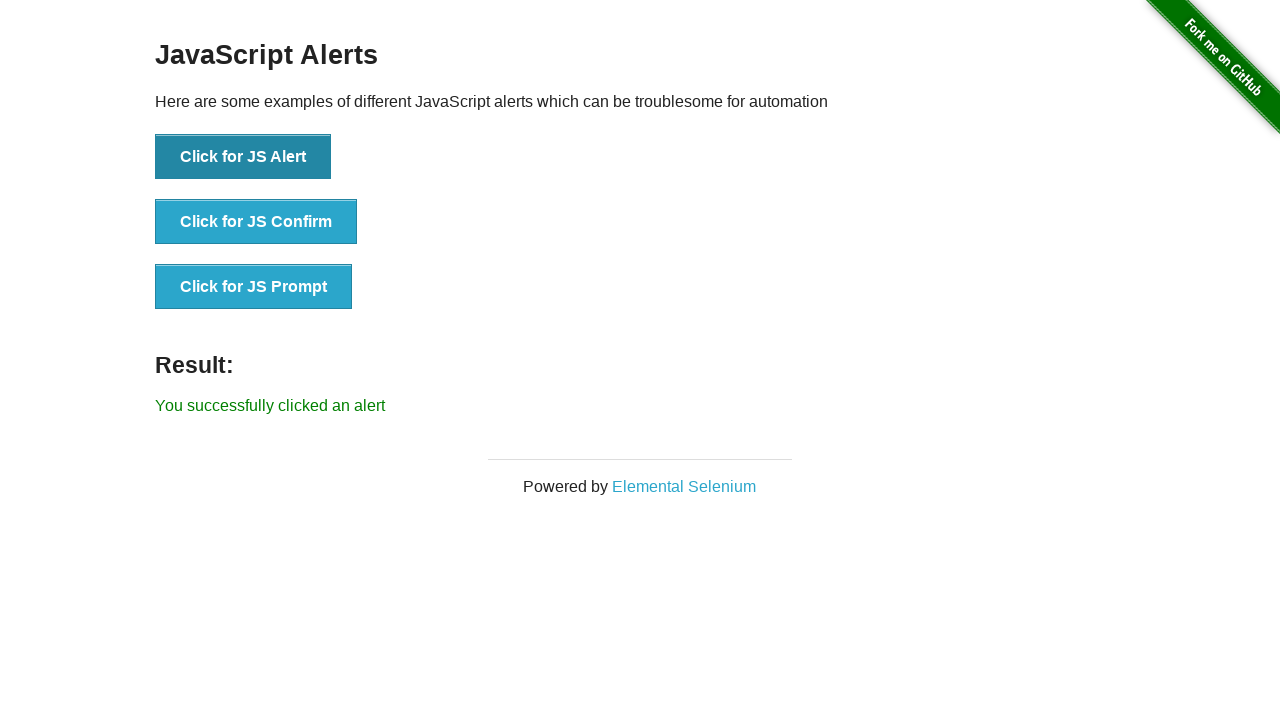

Waited for result message element to appear
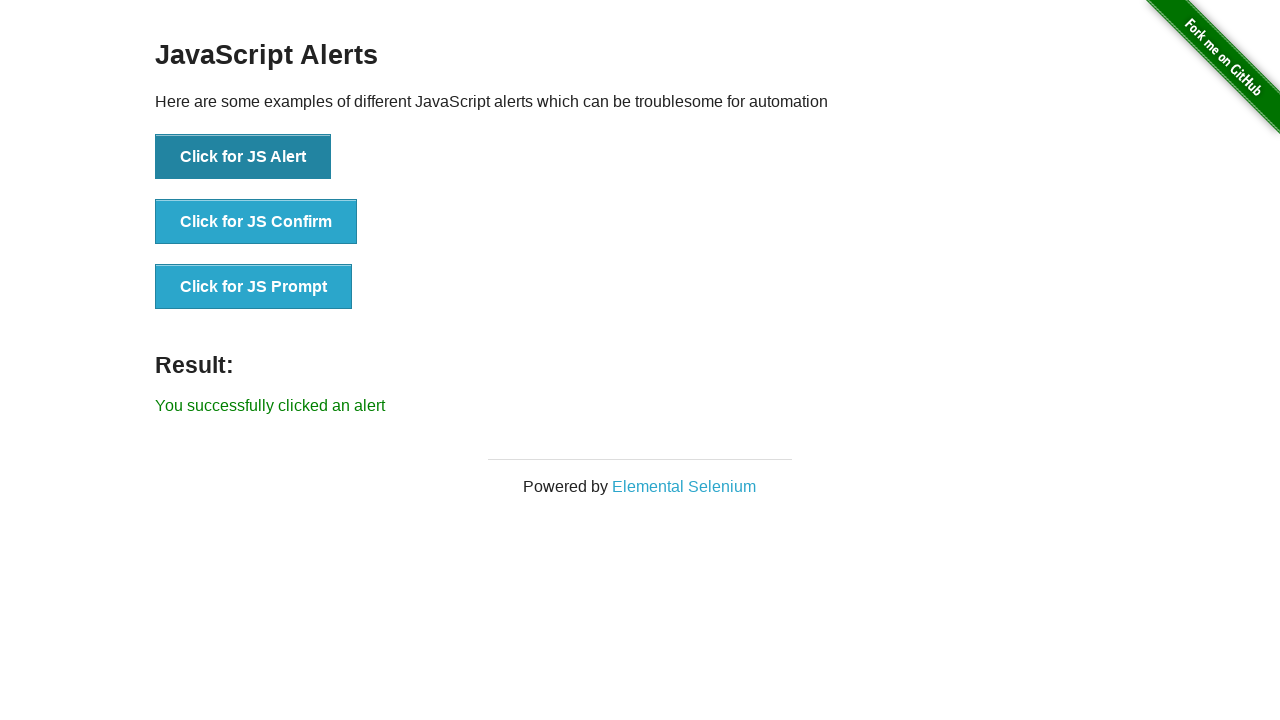

Retrieved result message text
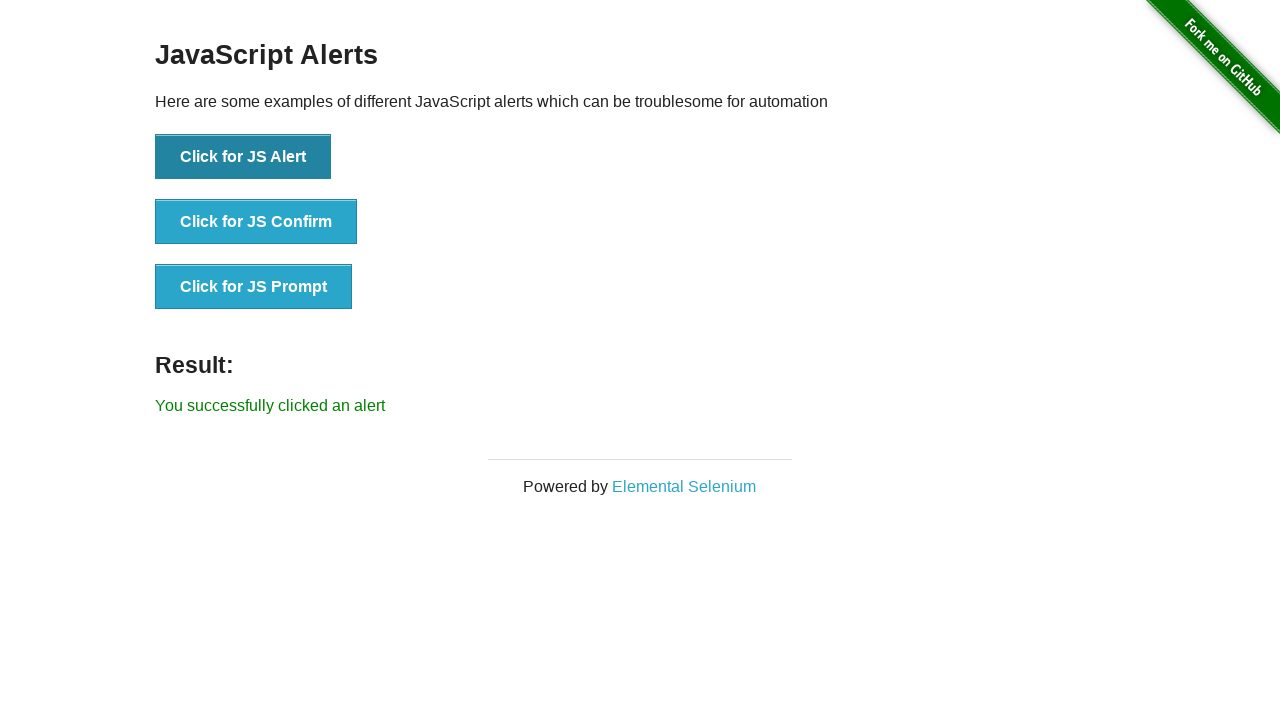

Verified result message matches expected text 'You successfully clicked an alert'
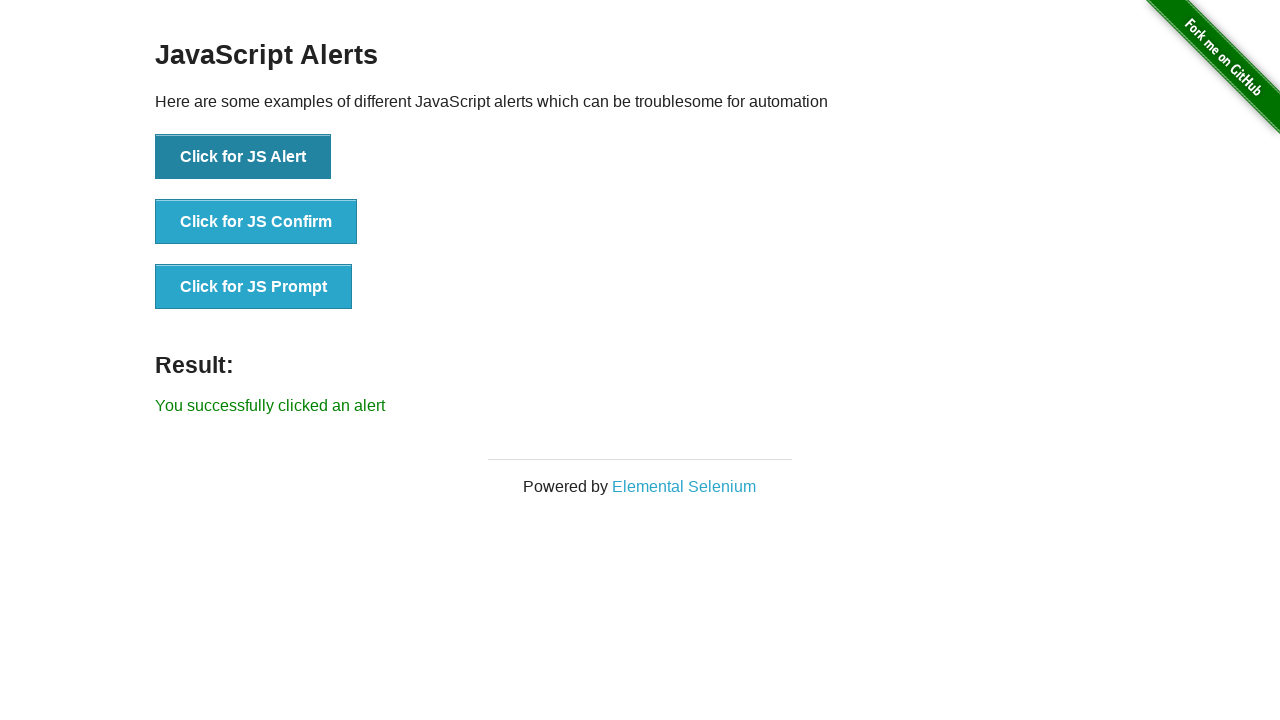

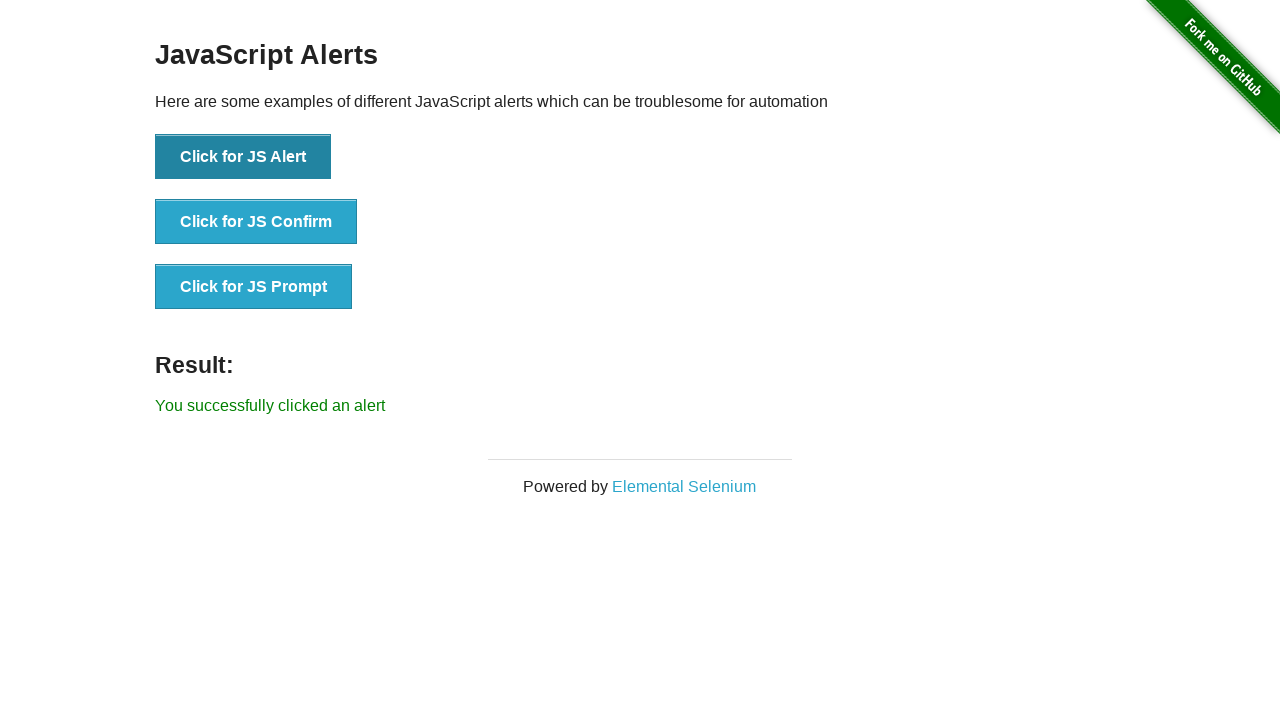